Tests dynamic checkbox functionality by clicking the checkbox twice and verifying its selected state changes

Starting URL: https://training-support.net/webelements/dynamic-controls

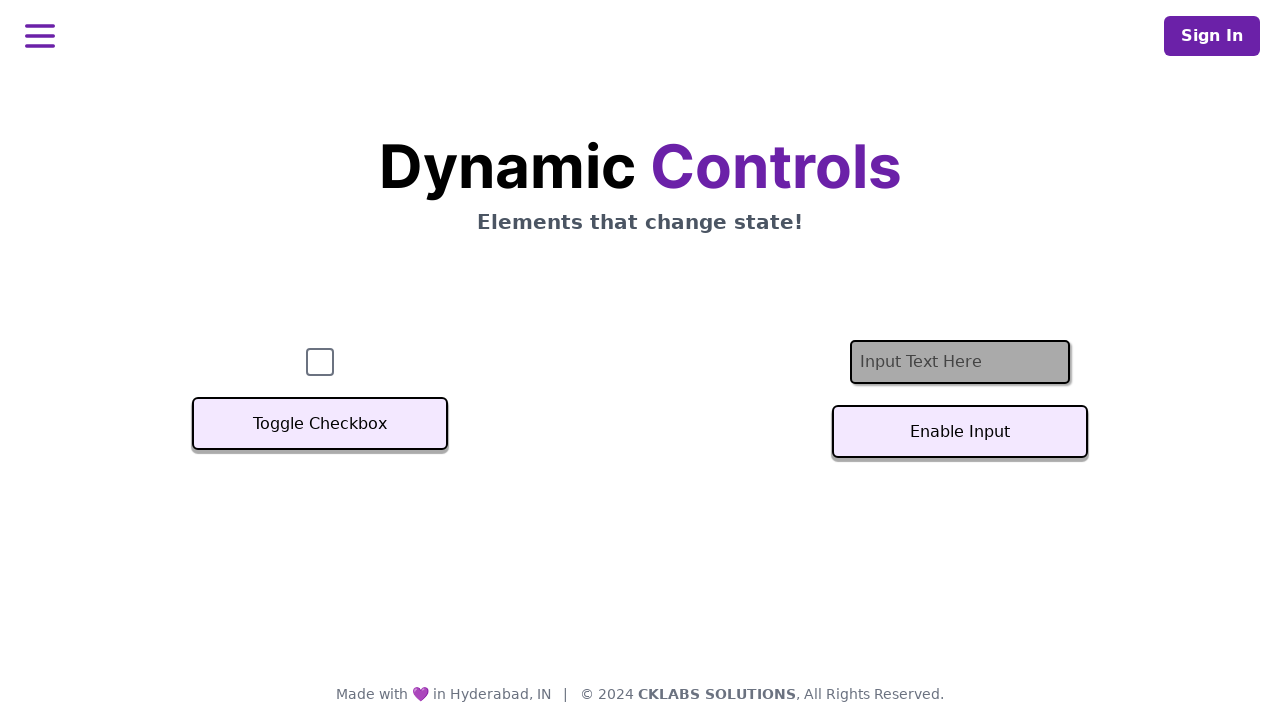

Clicked the checkbox to select it at (320, 362) on #checkbox
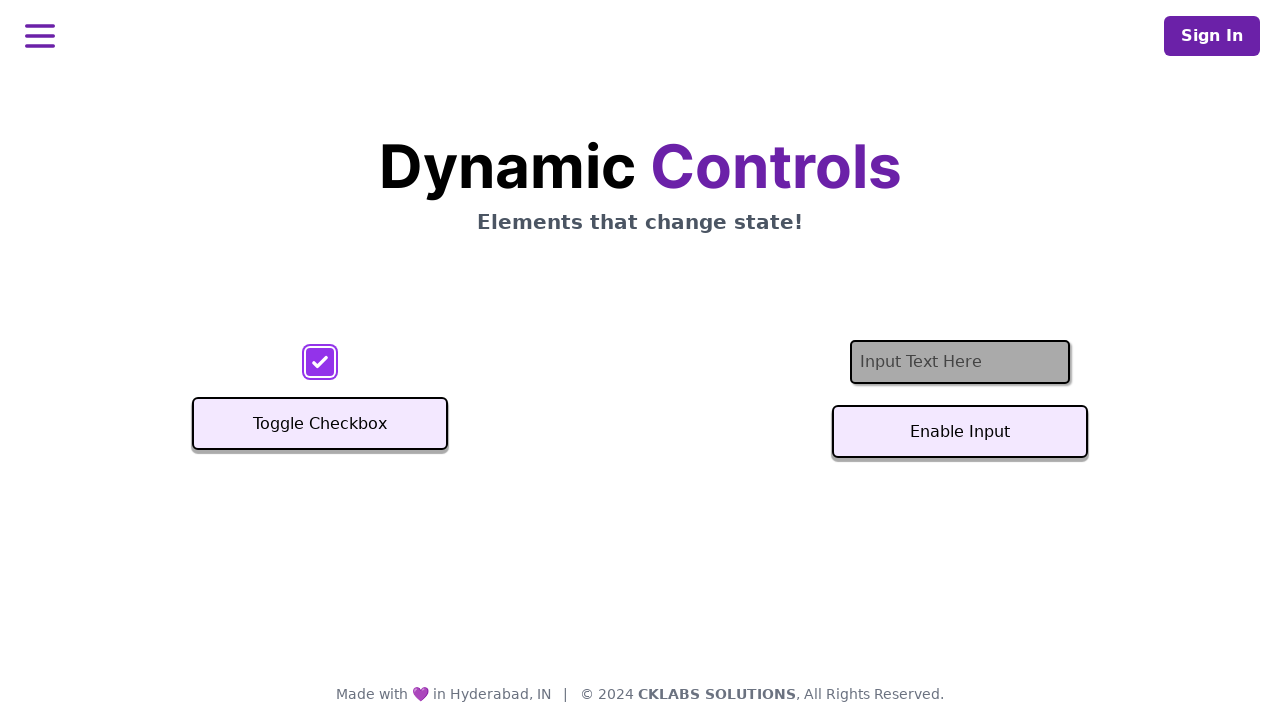

Verified checkbox is selected after first click
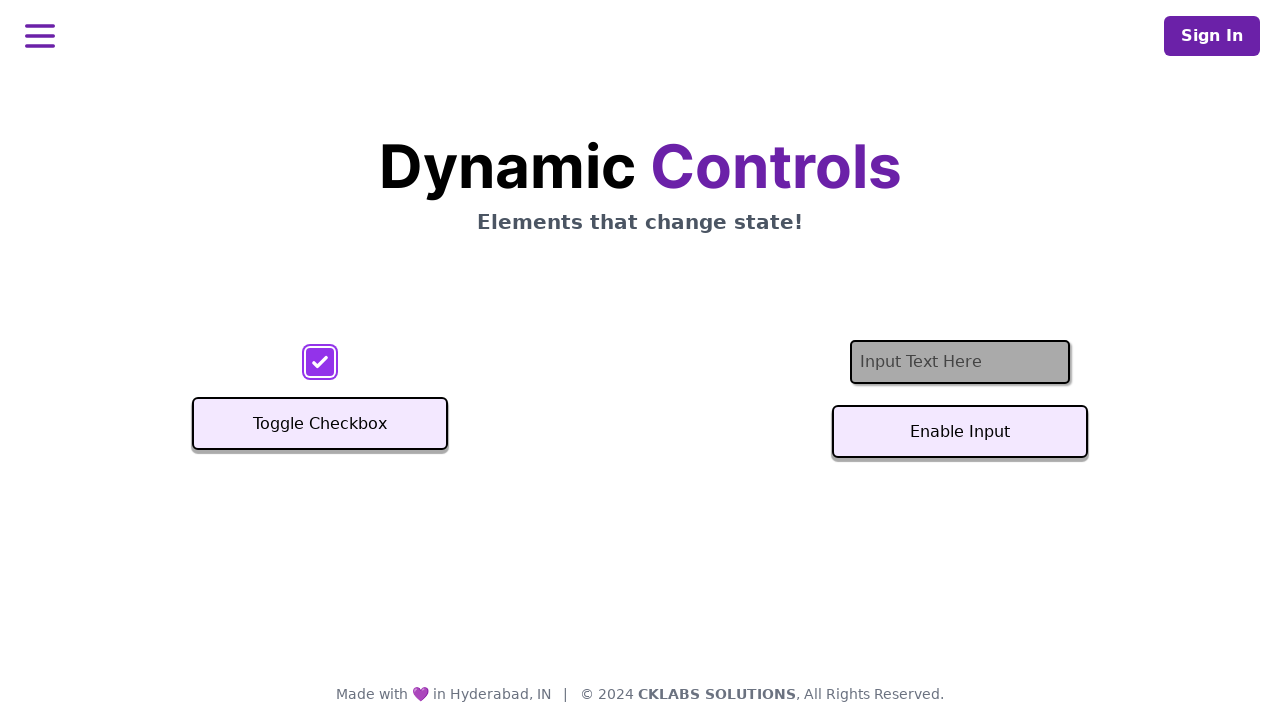

Clicked the checkbox to deselect it at (320, 362) on #checkbox
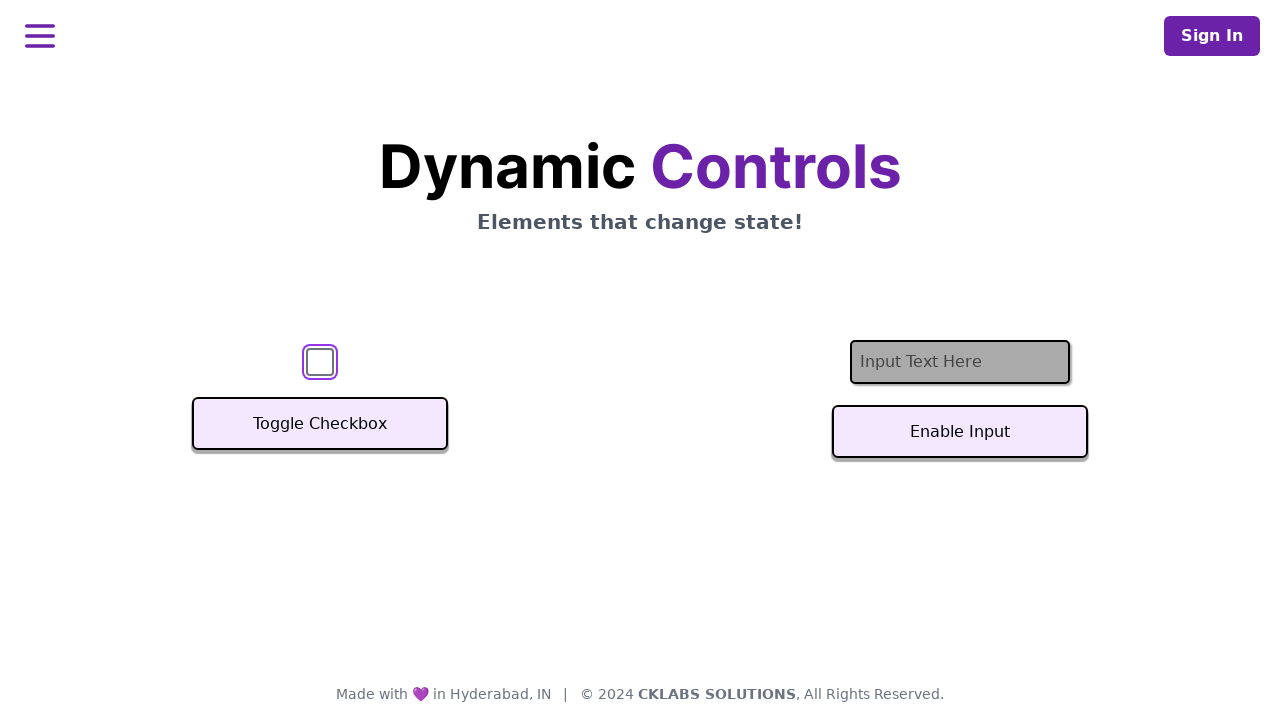

Verified checkbox is deselected after second click
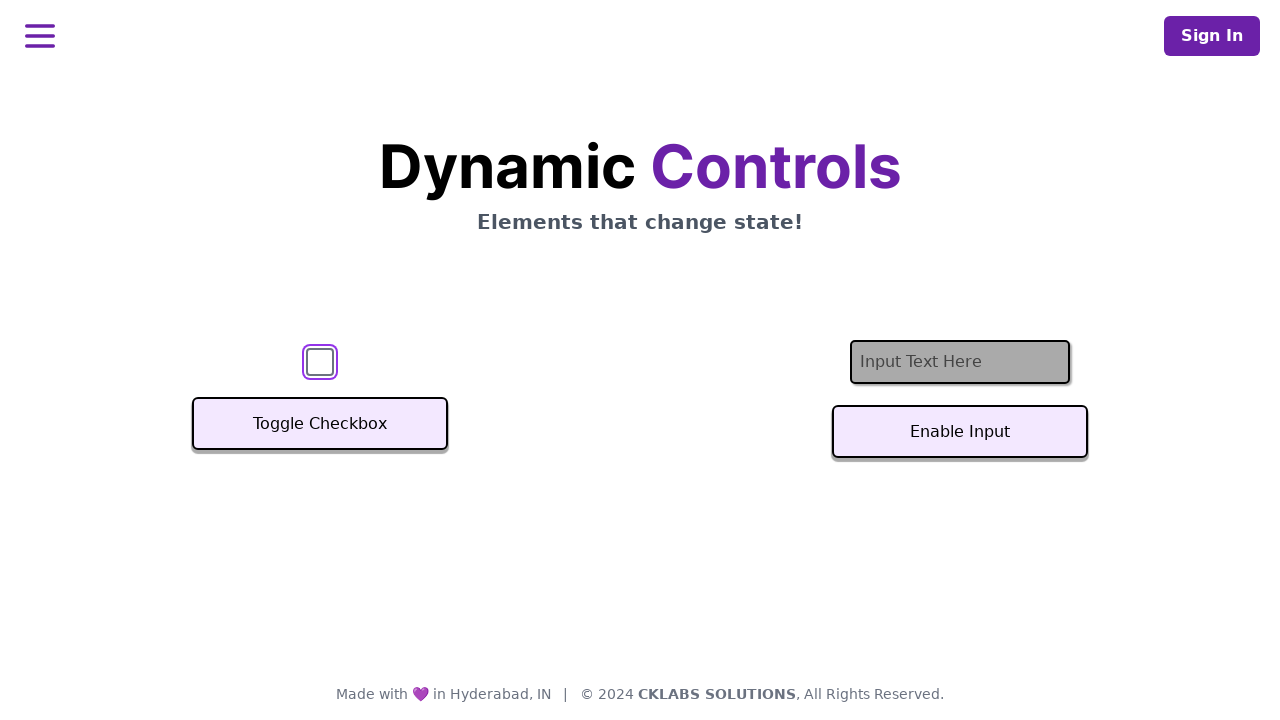

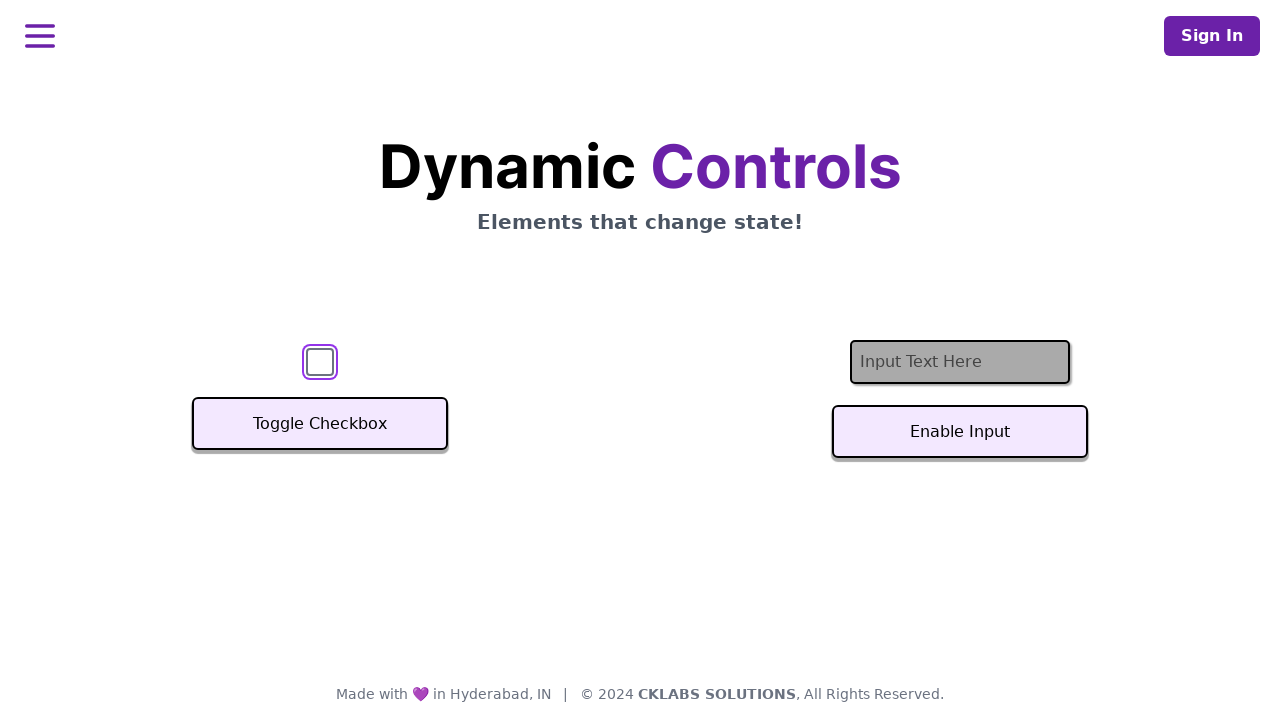